Tests a demo banking application by logging in as a customer from a dropdown, navigating through transactions, and logging out

Starting URL: https://www.globalsqa.com/angularJs-protractor/BankingProject/#/login

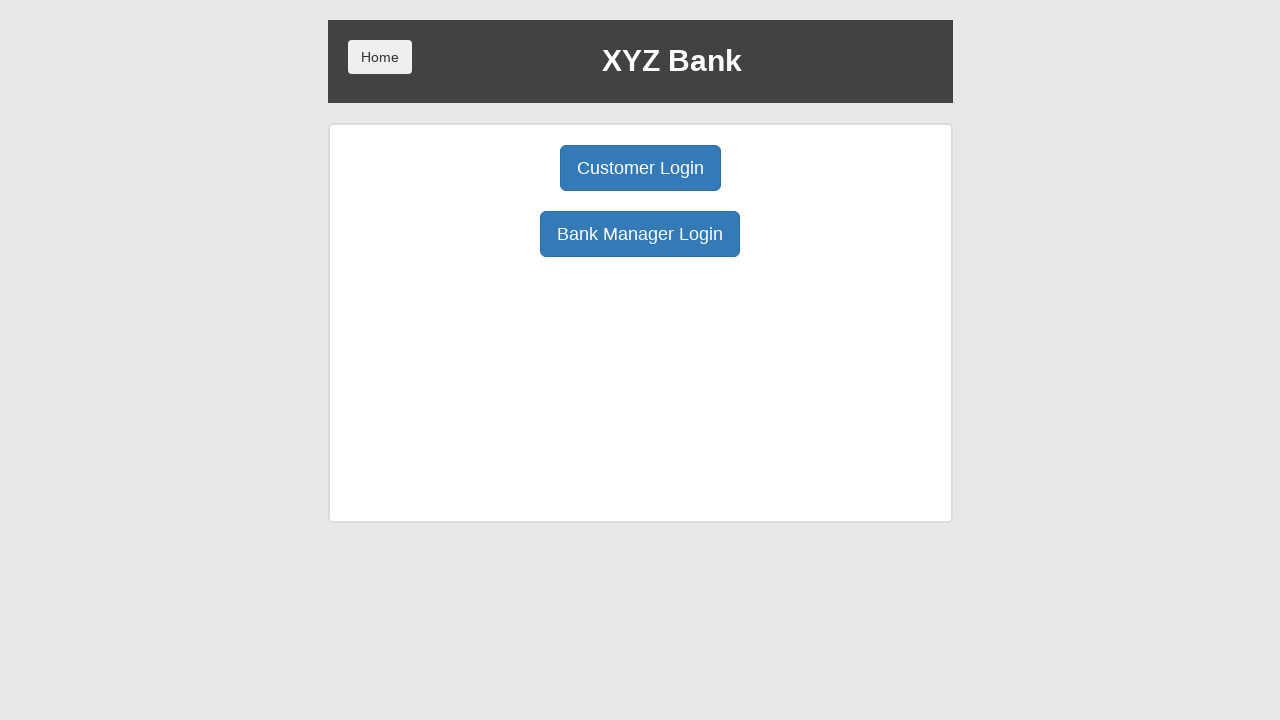

Clicked Customer Login button at (640, 168) on button:has-text('Customer Login')
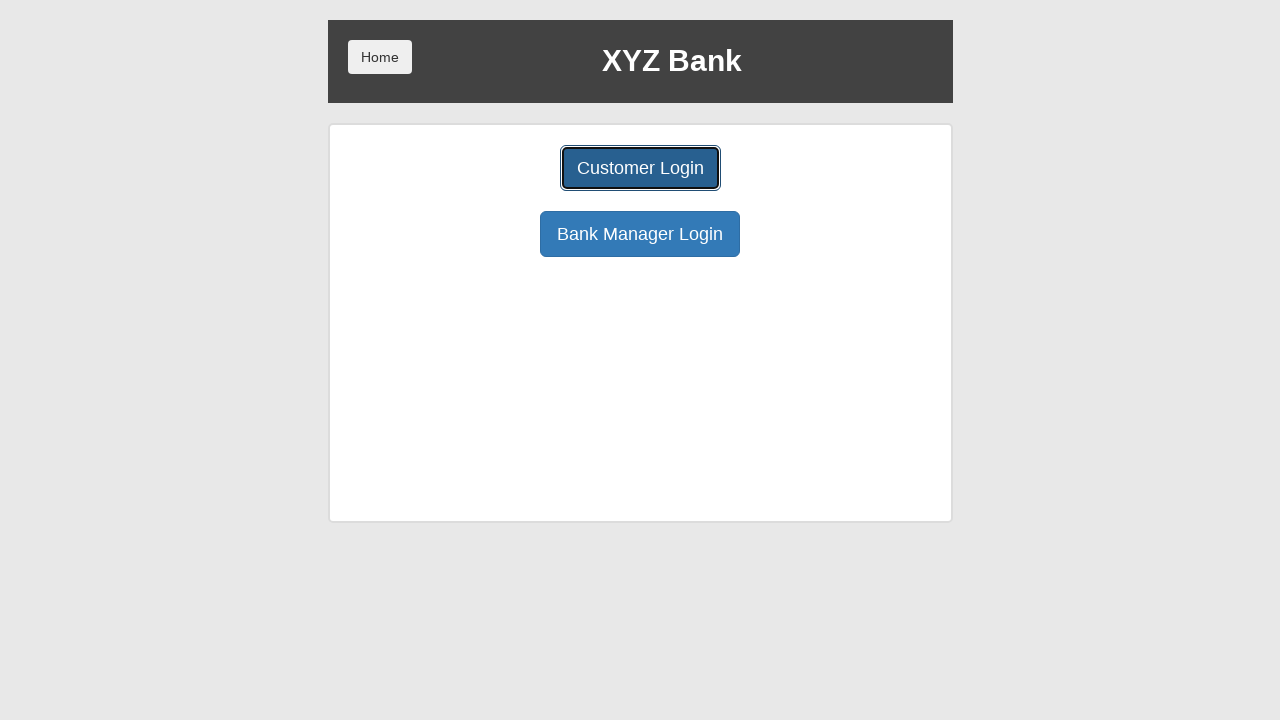

Customer login dropdown loaded
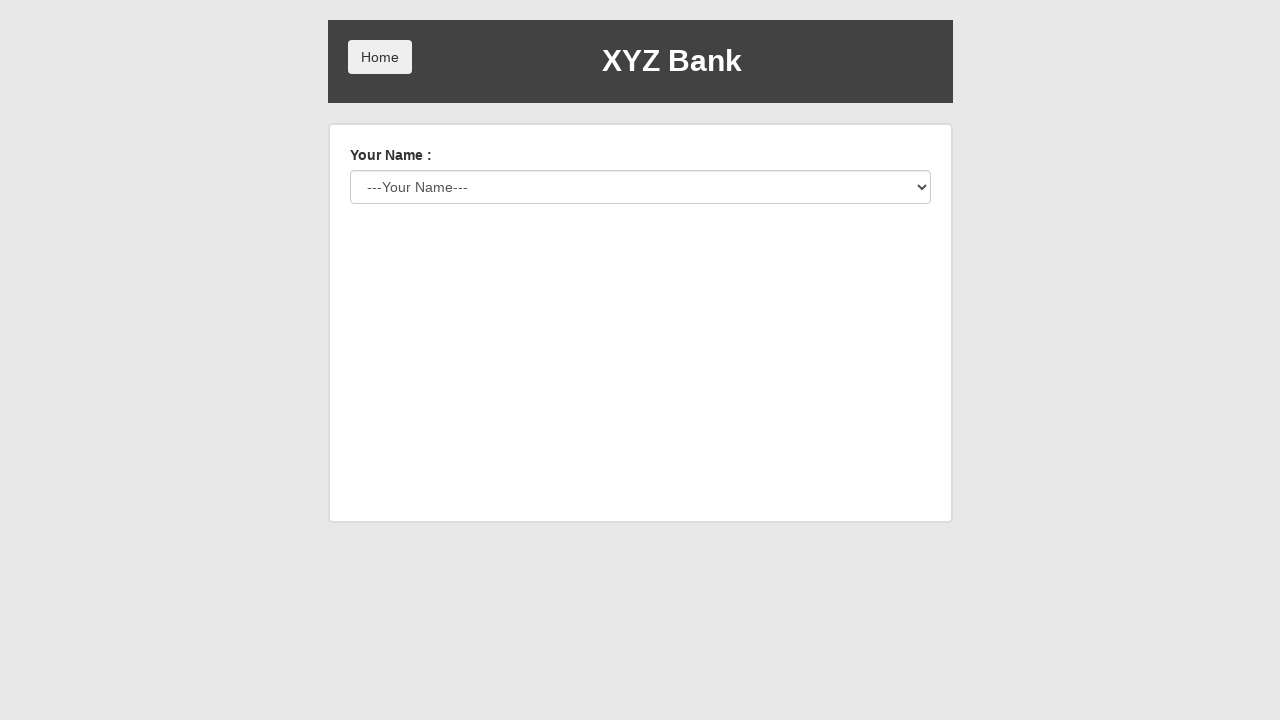

Selected customer from dropdown at index 5 on #userSelect
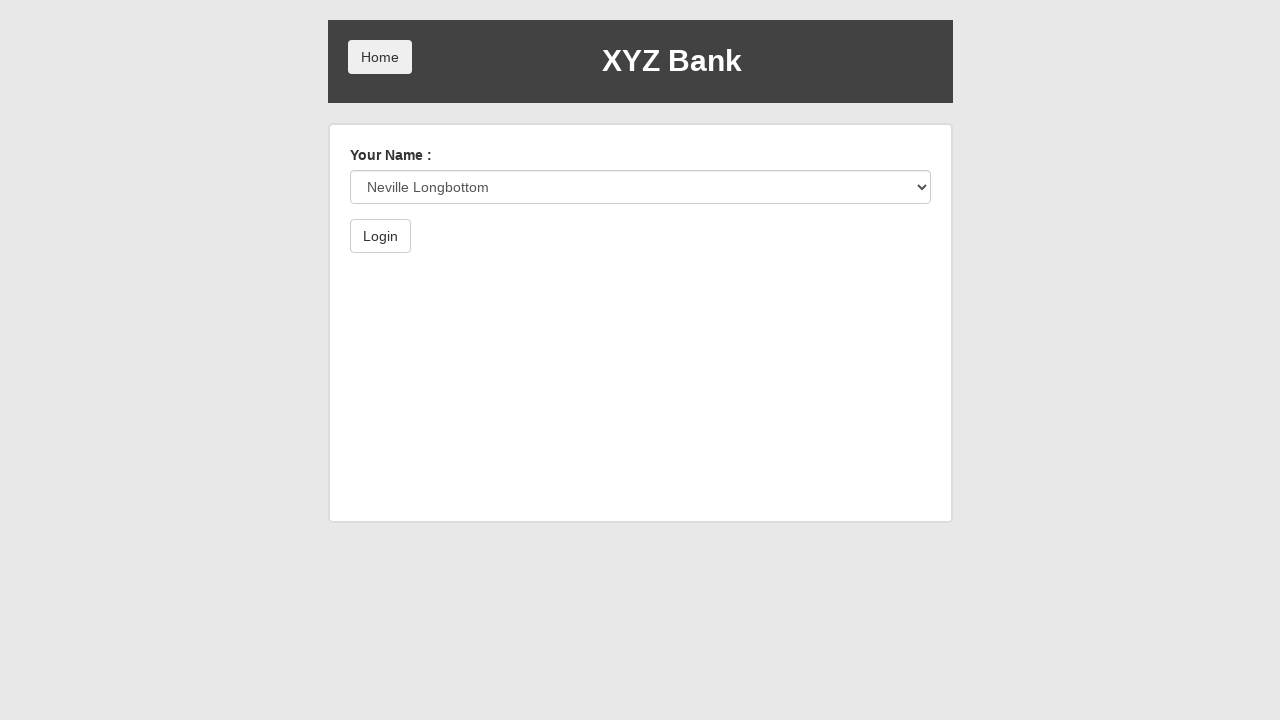

Clicked submit button to log in at (380, 236) on button[type='submit']
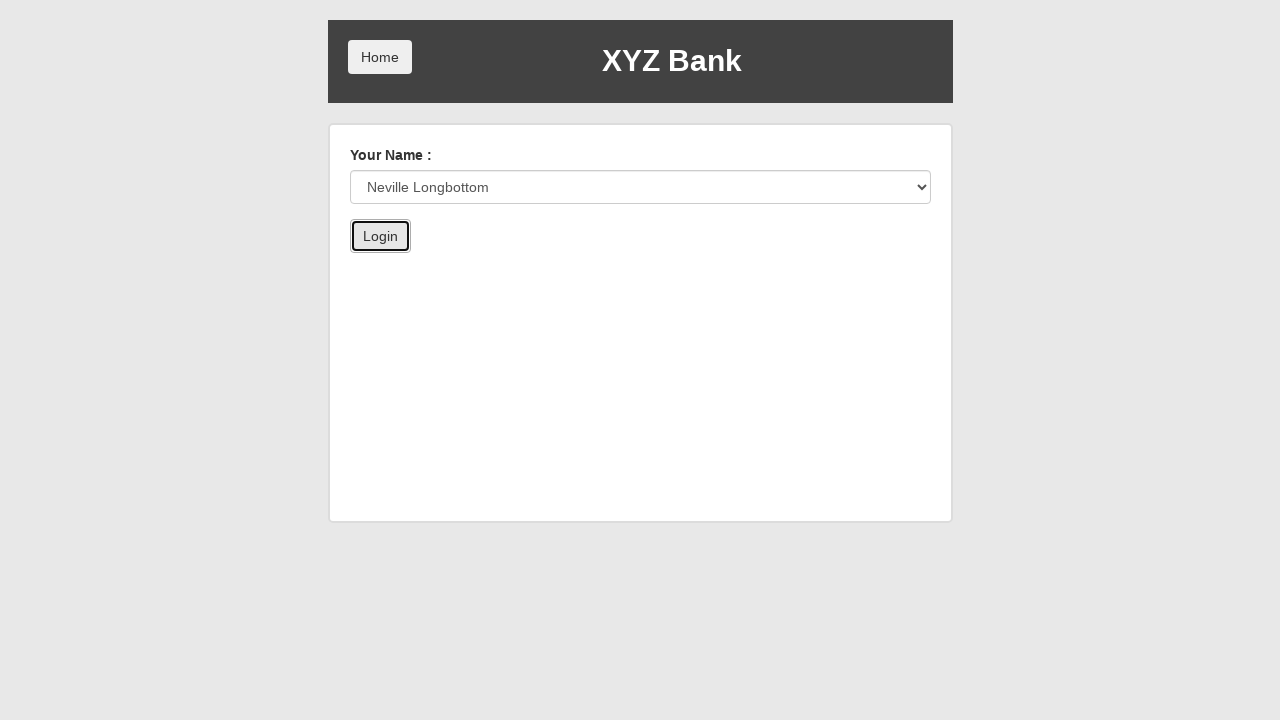

Clicked Transactions button at (532, 264) on button:has-text('Transactions')
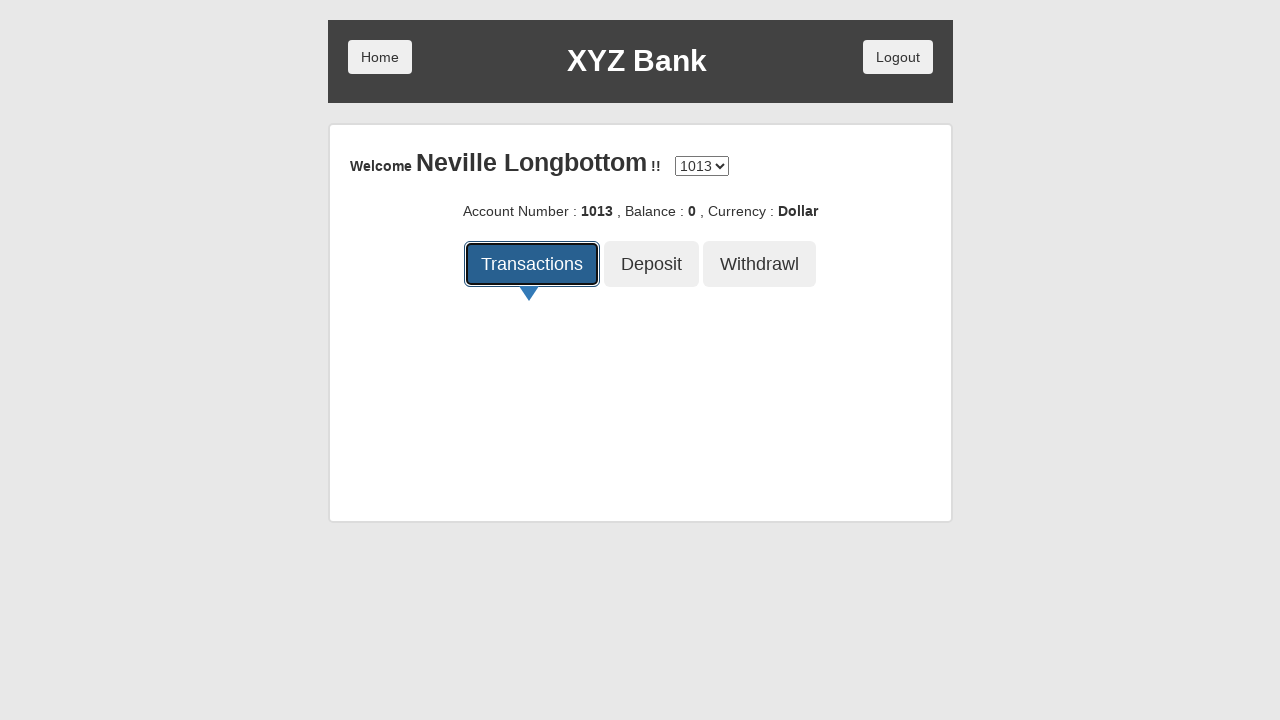

Clicked Back button to return from transactions at (378, 162) on button:has-text('Back')
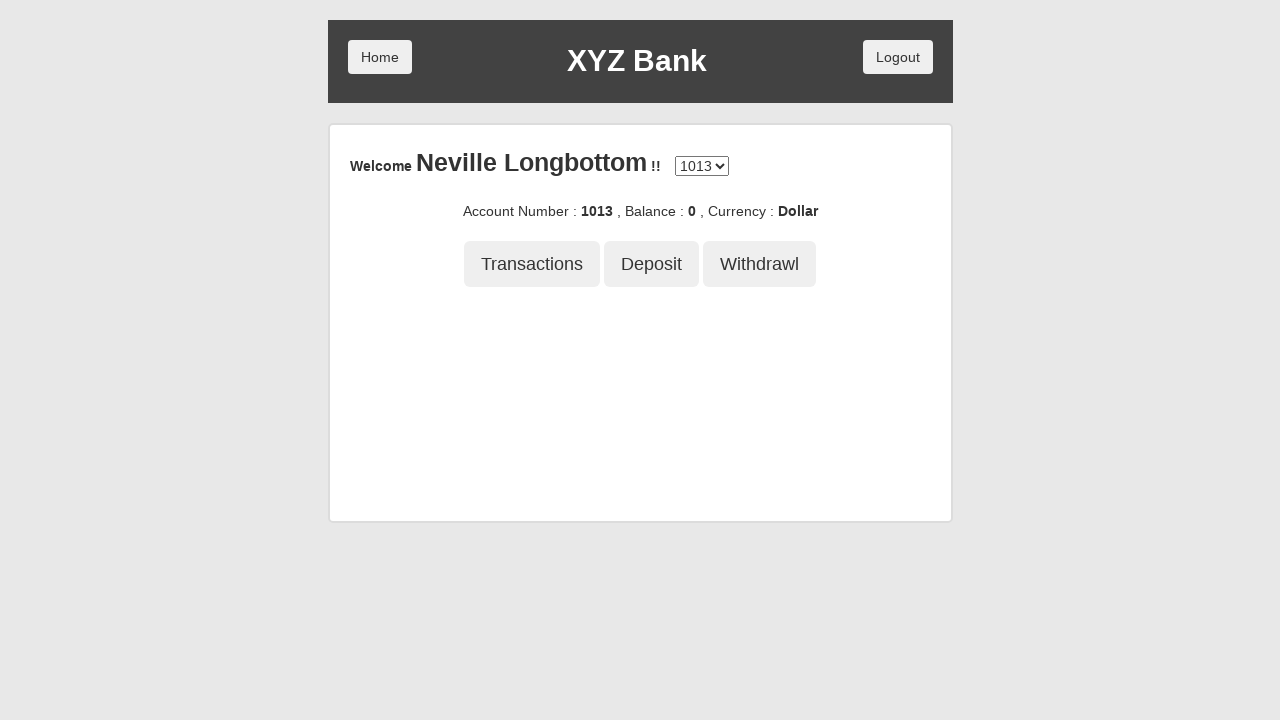

Clicked Logout button at (898, 57) on button.btn.logout
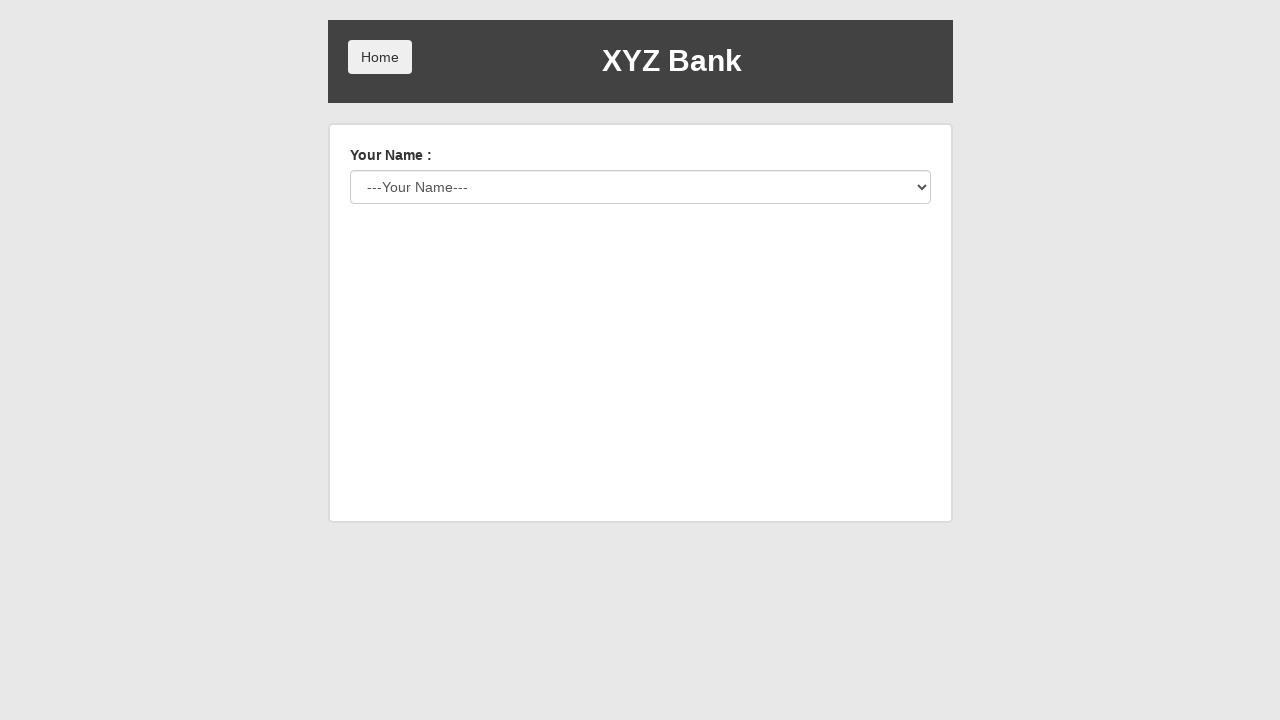

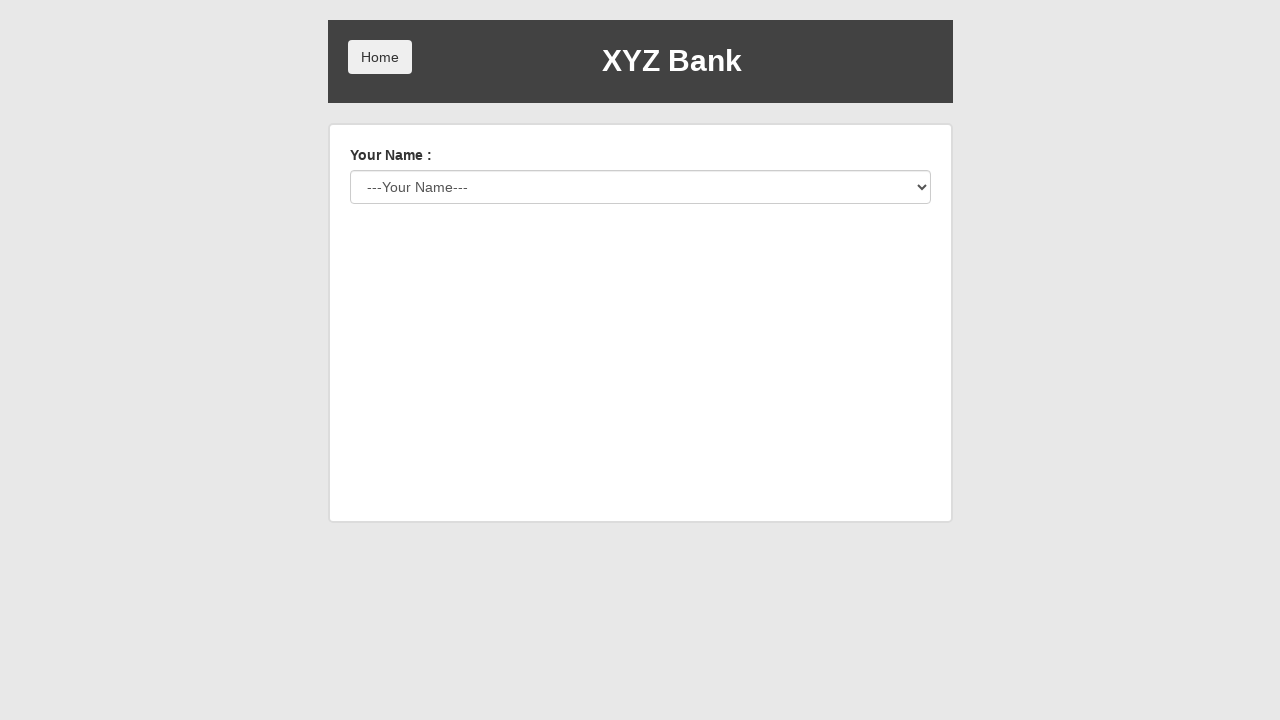